Scrolls to the bottom of the page using JavaScript

Starting URL: https://the-internet.herokuapp.com

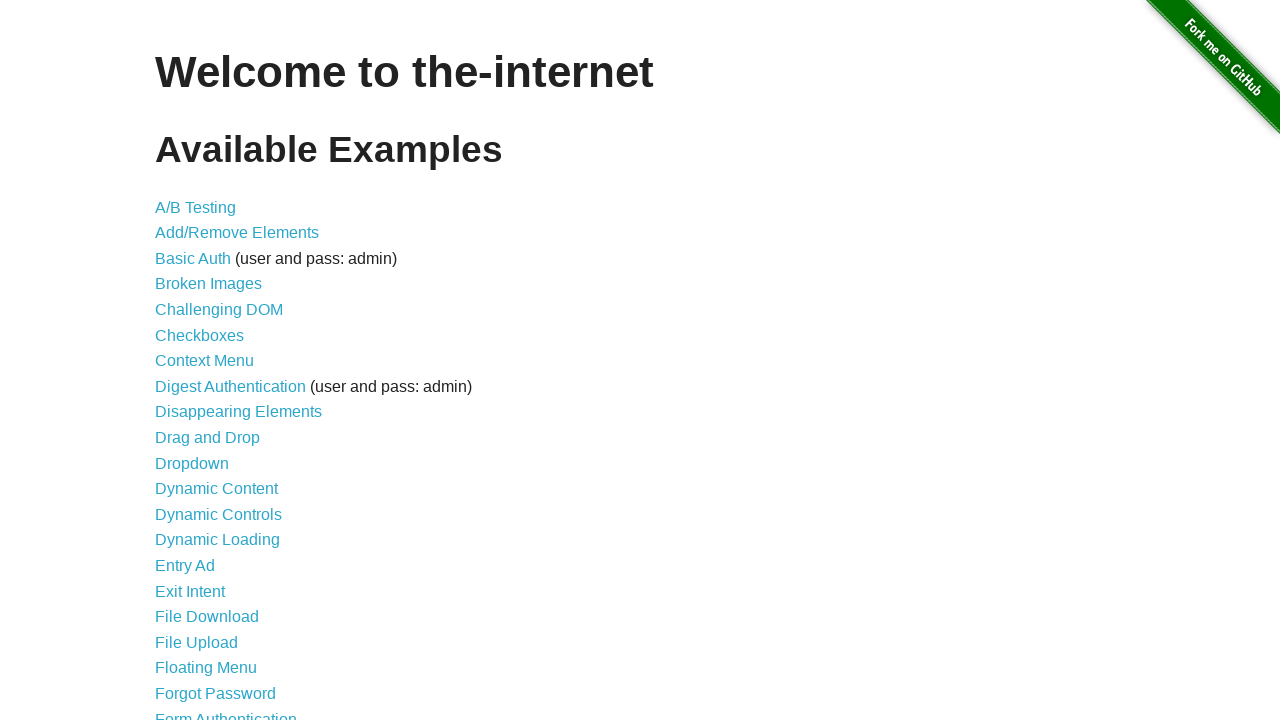

Navigated to https://the-internet.herokuapp.com
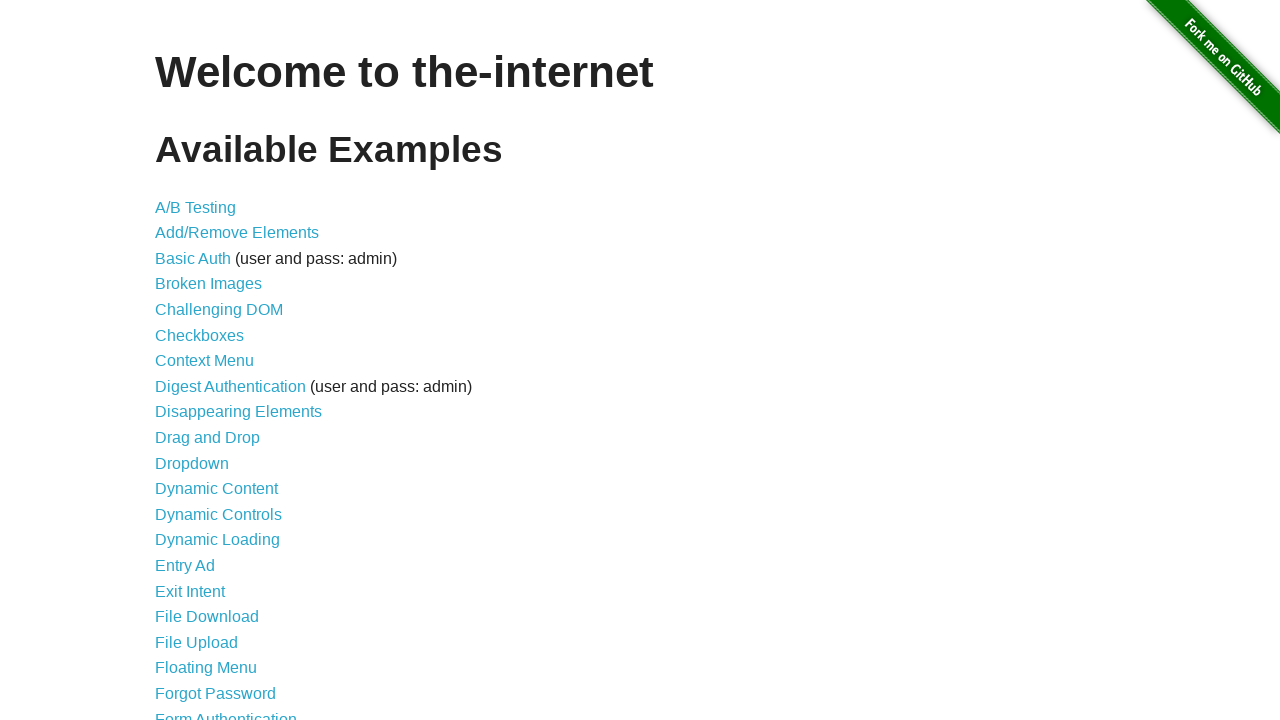

Scrolled to the bottom of the page using JavaScript
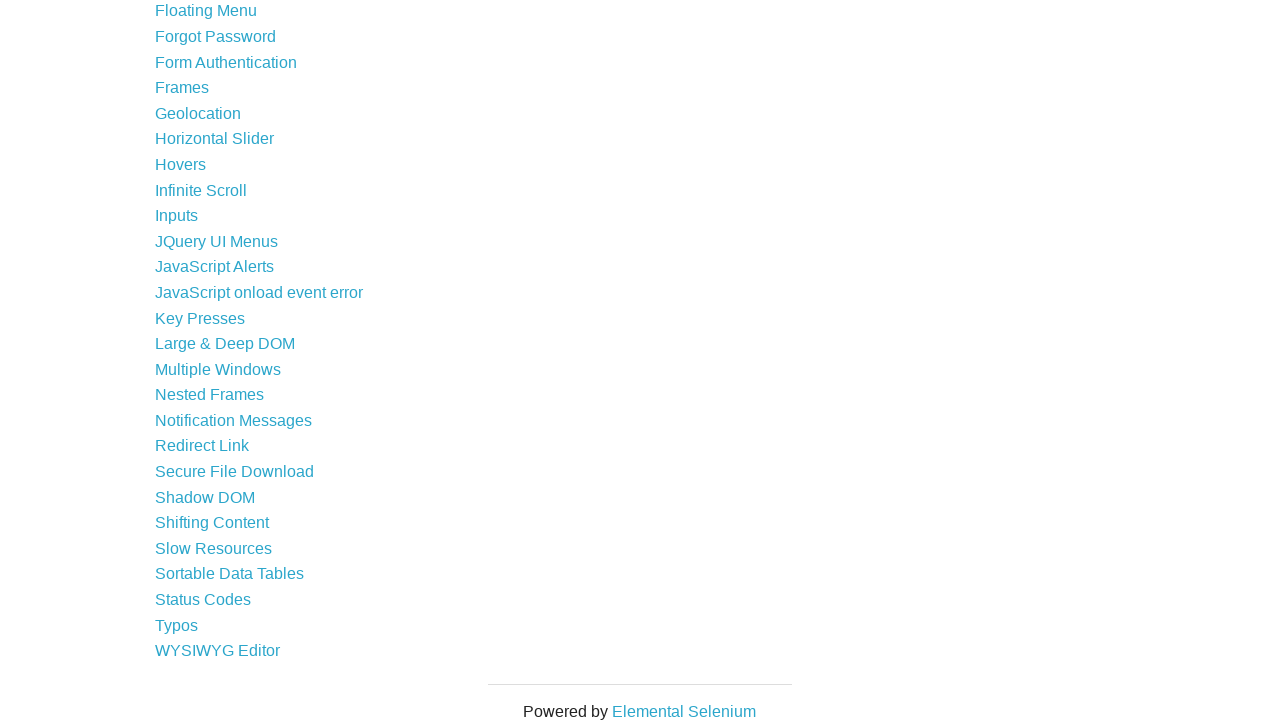

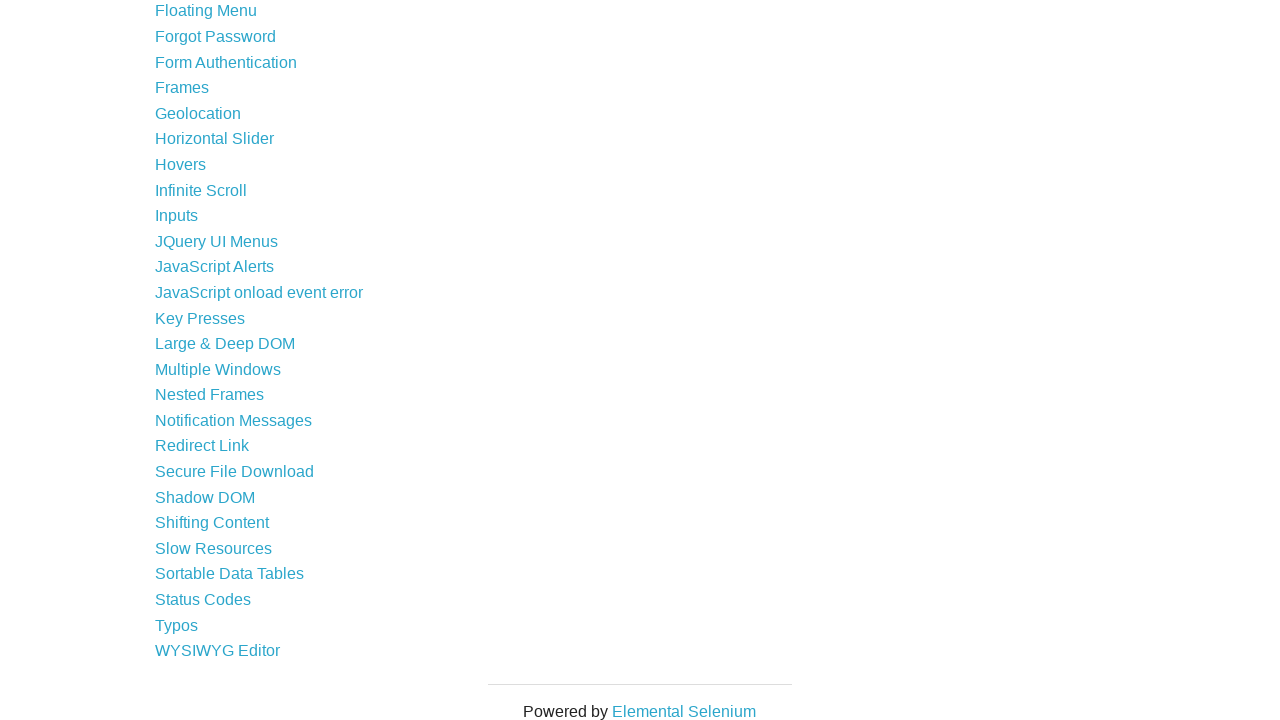